Tests filtering to display only active (incomplete) items

Starting URL: https://demo.playwright.dev/todomvc

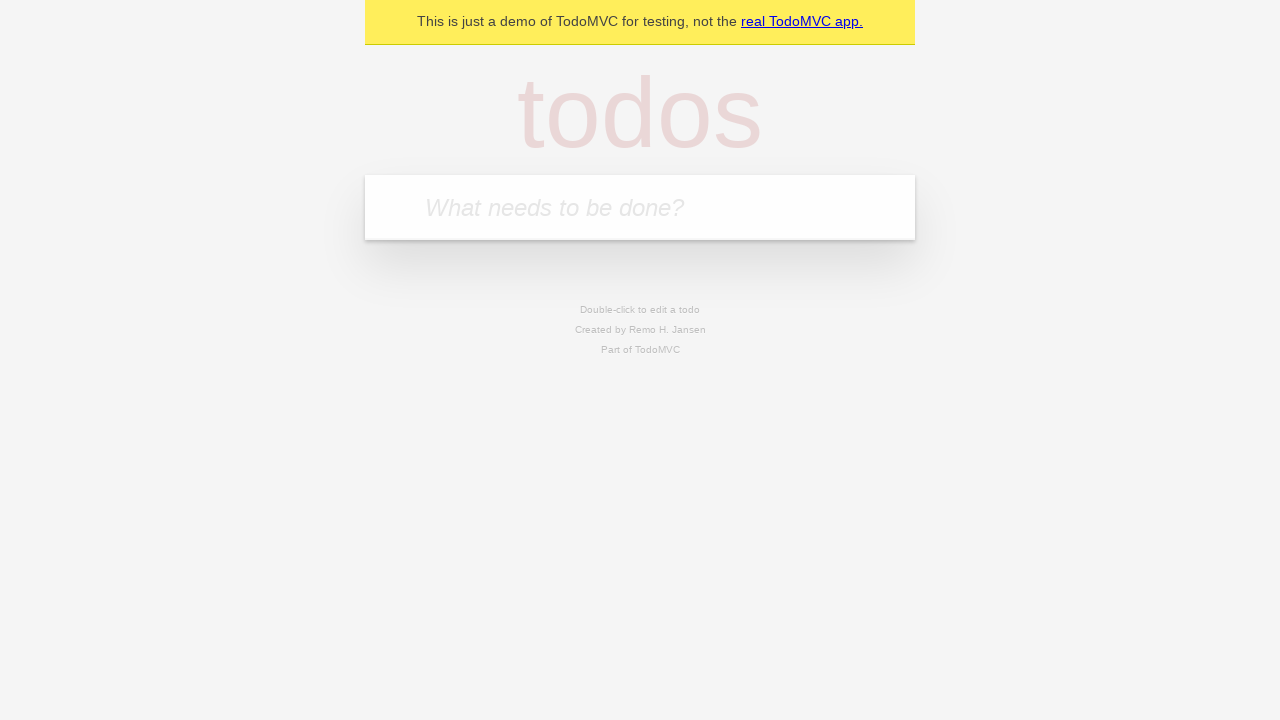

Filled new todo input with 'buy some cheese' on .new-todo
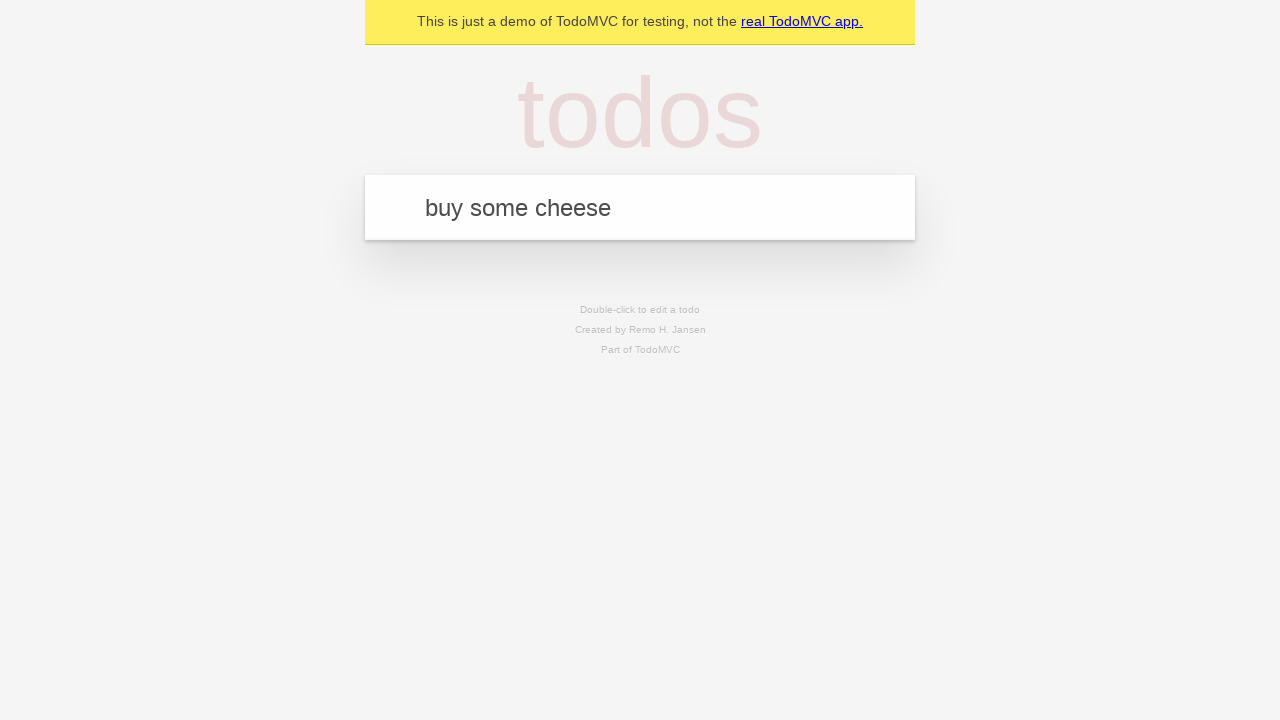

Pressed Enter to create first todo on .new-todo
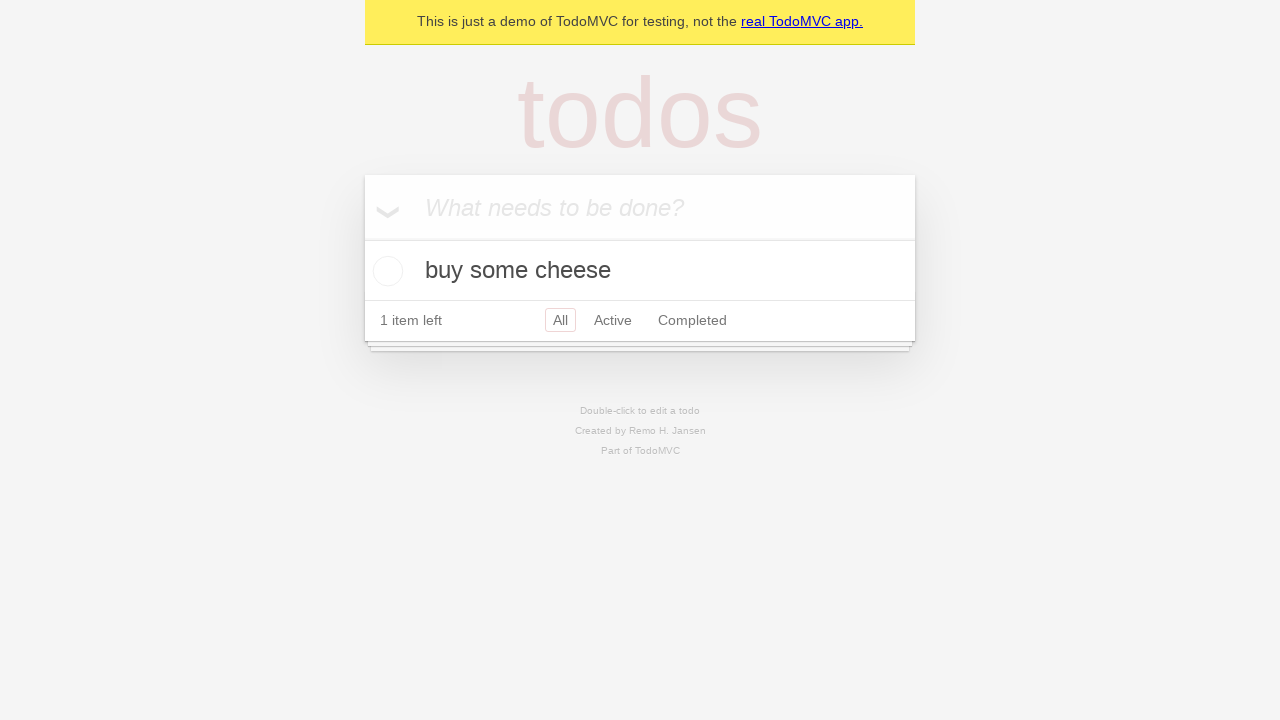

Filled new todo input with 'feed the cat' on .new-todo
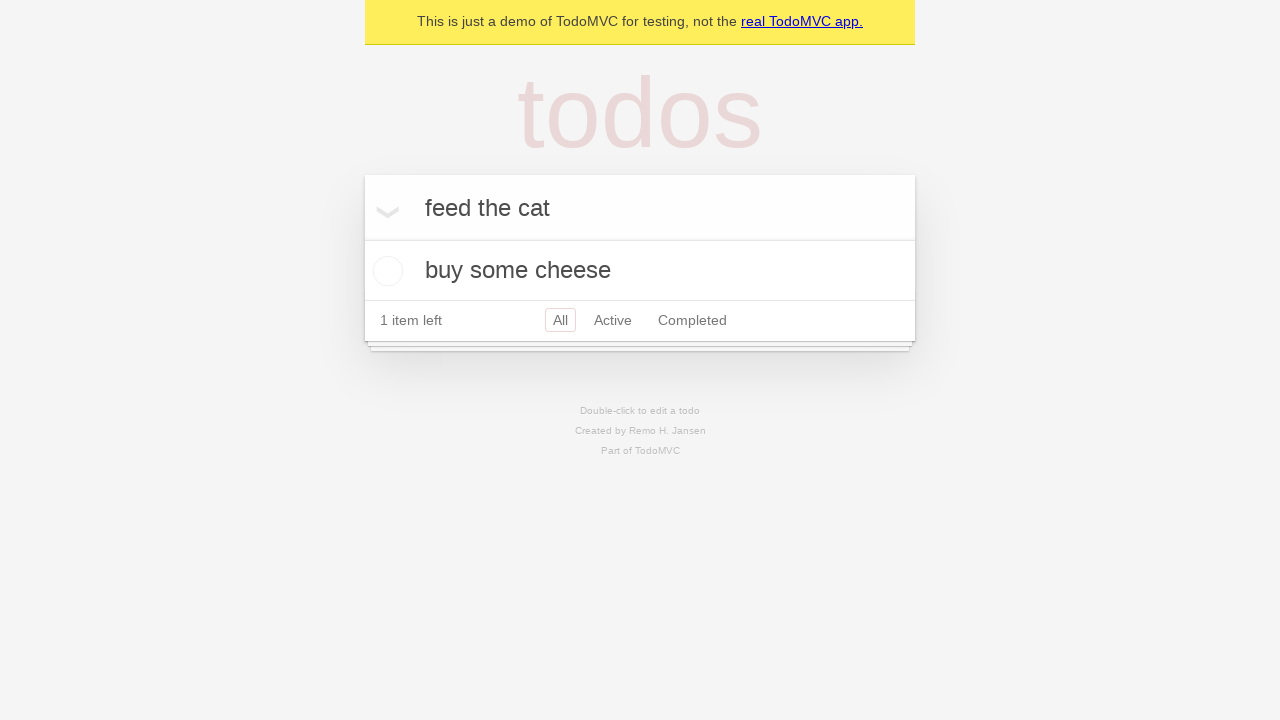

Pressed Enter to create second todo on .new-todo
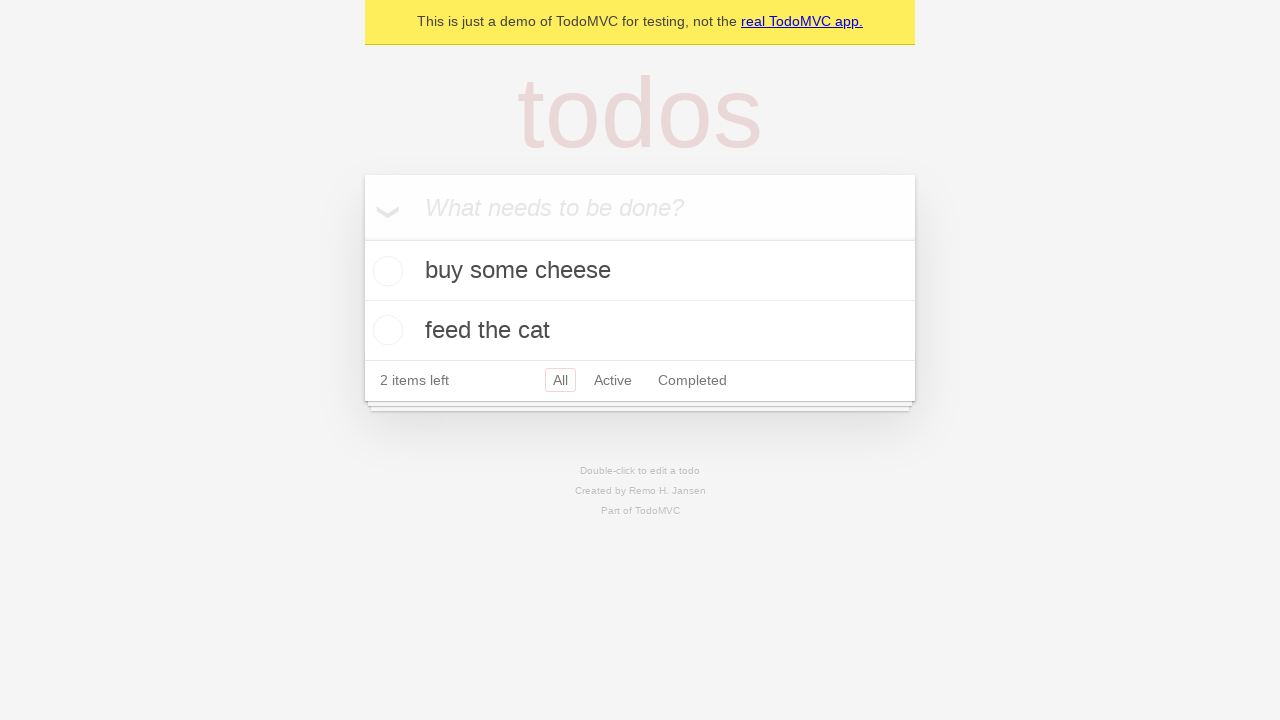

Filled new todo input with 'book a doctors appointment' on .new-todo
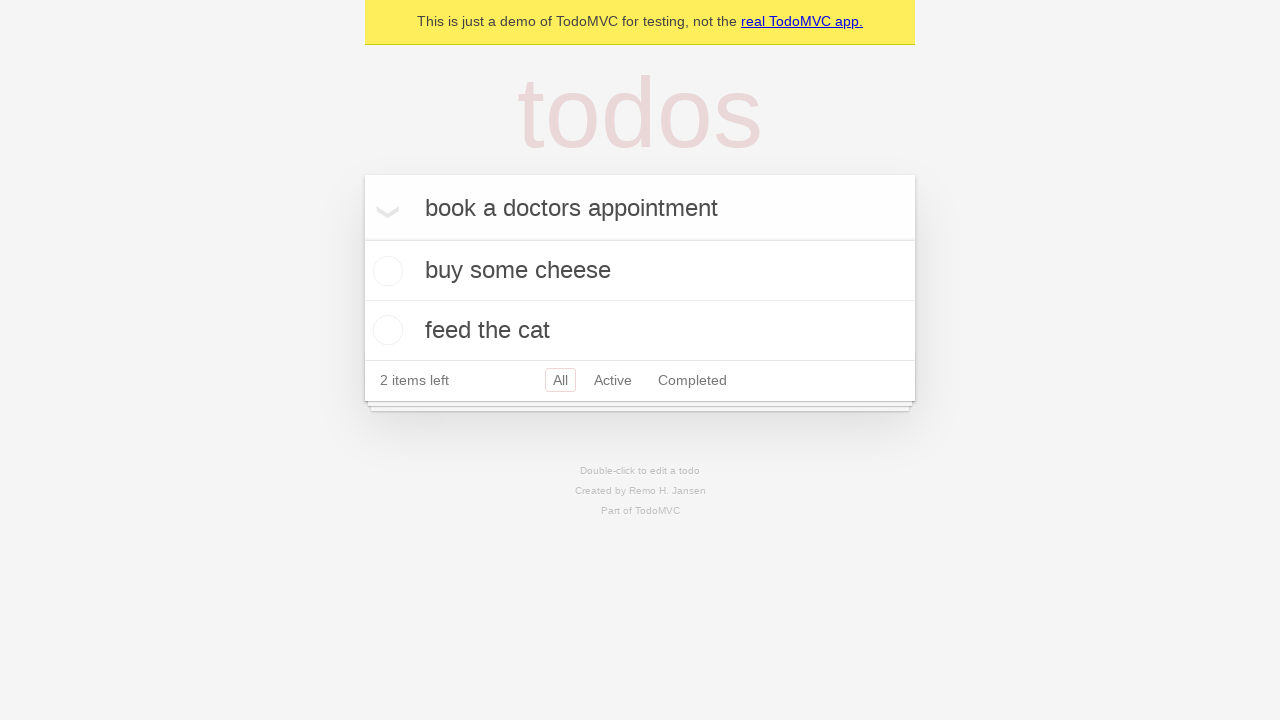

Pressed Enter to create third todo on .new-todo
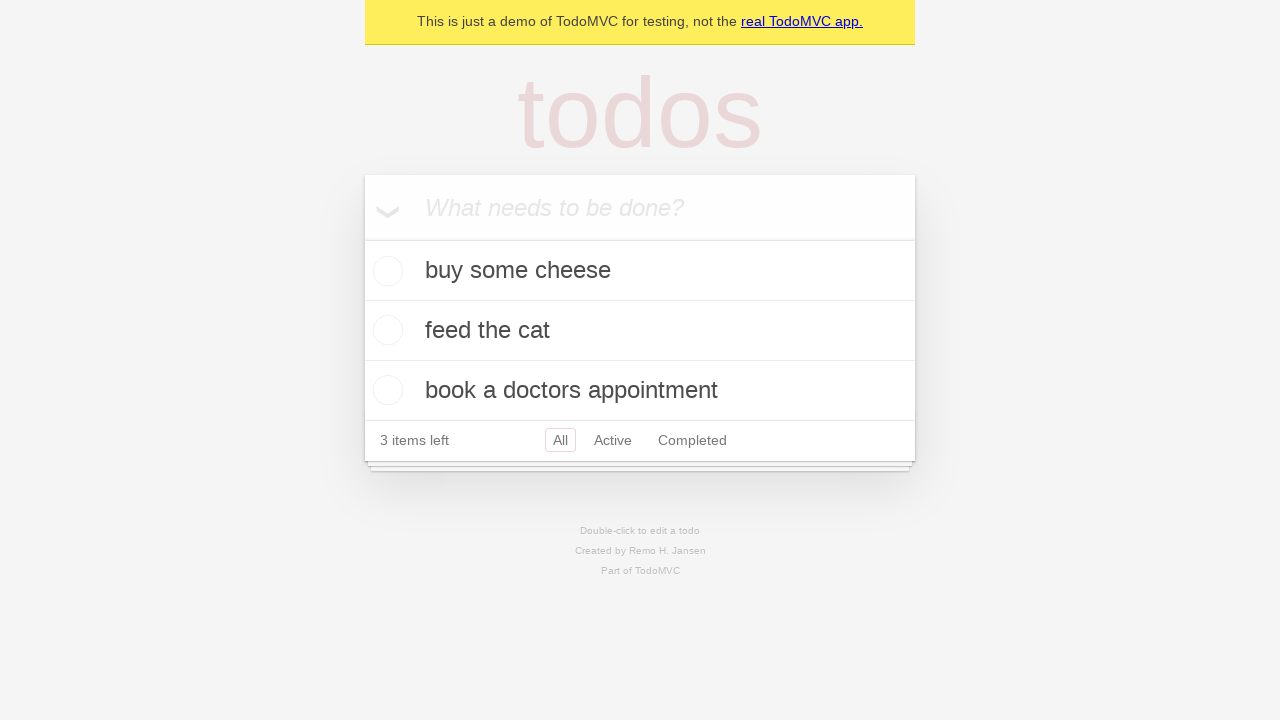

Checked second todo to mark as completed at (385, 330) on .todo-list li .toggle >> nth=1
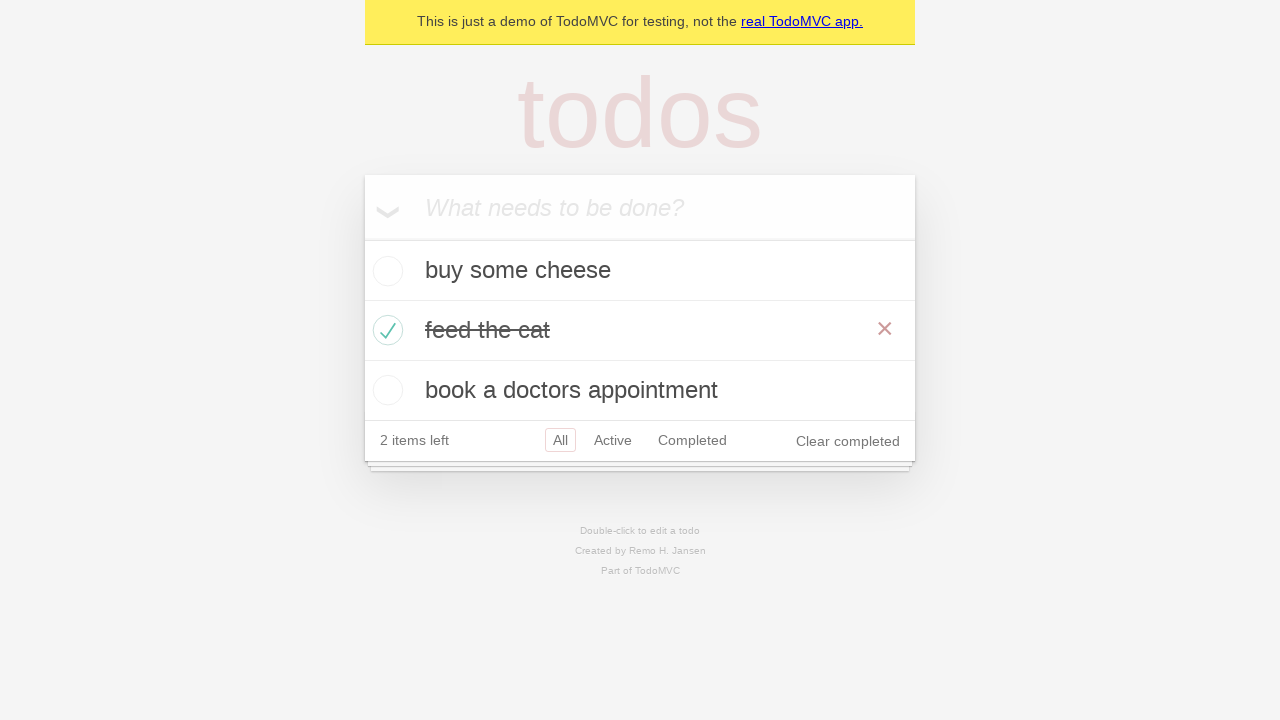

Clicked Active filter to display only incomplete items at (613, 440) on .filters >> text=Active
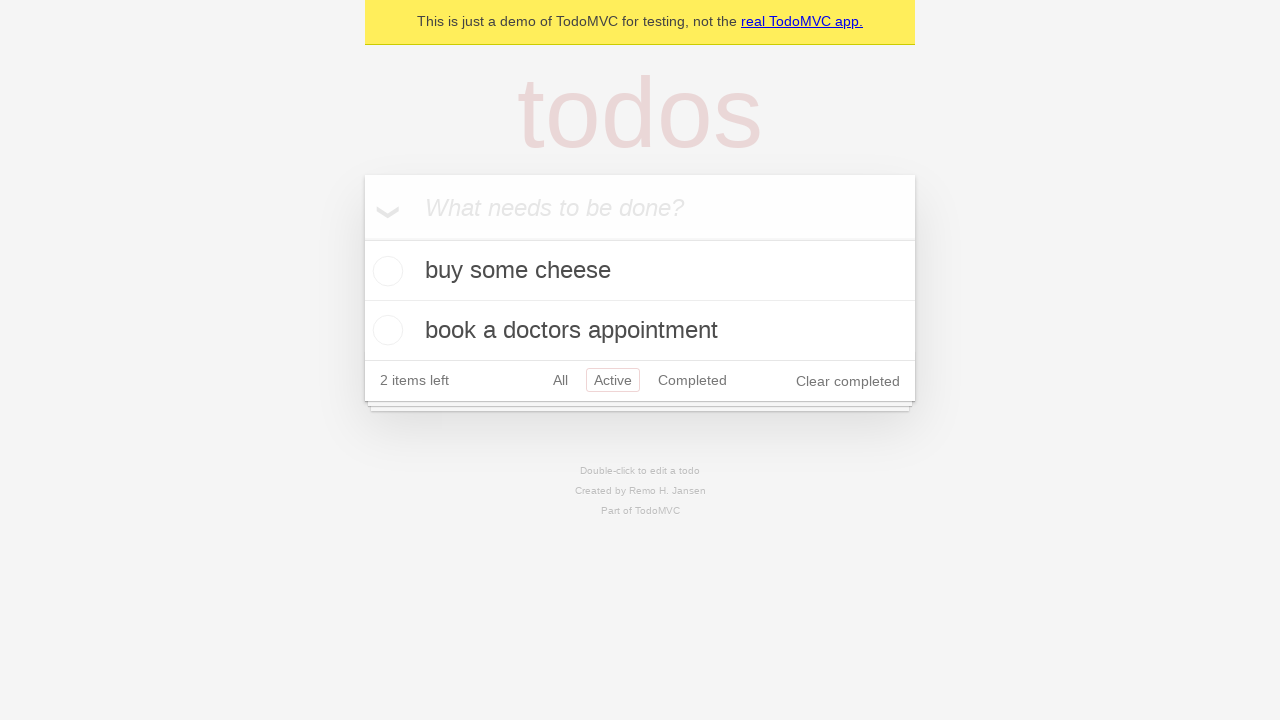

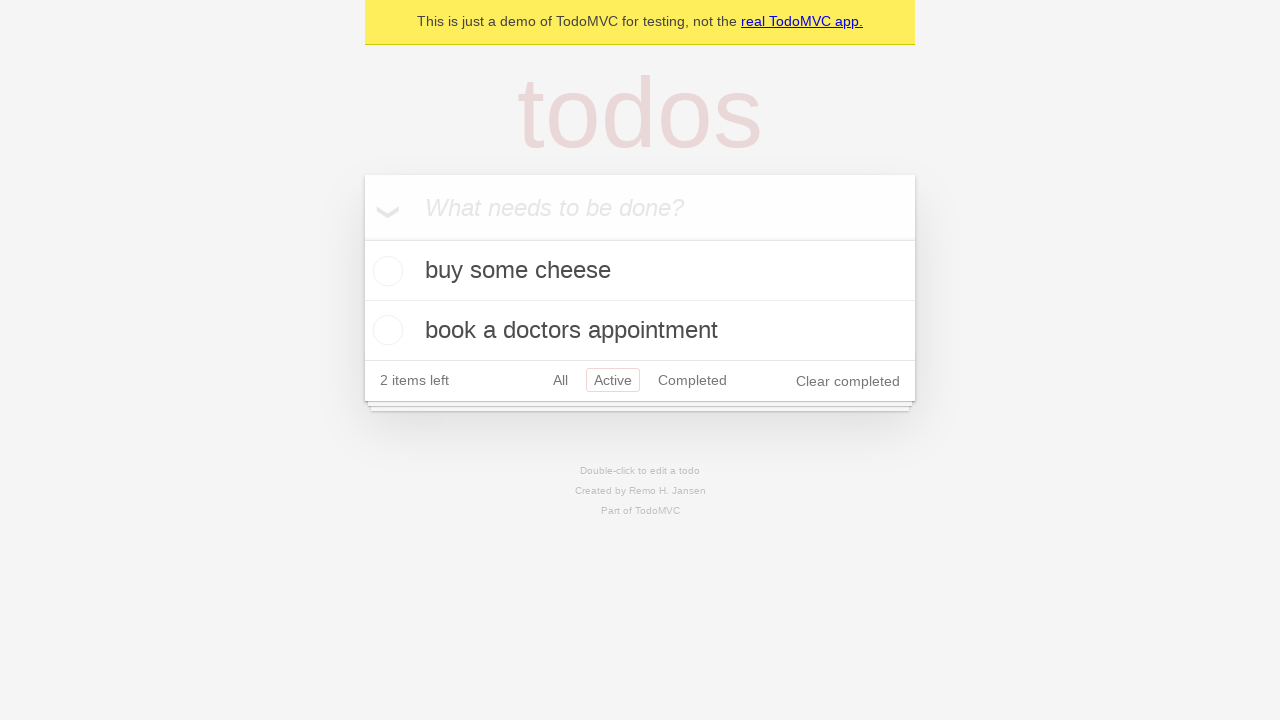